Tests drag-and-drop functionality on the jQueryUI droppable demo page by dragging the draggable element to the drop target.

Starting URL: https://jqueryui.com/droppable/

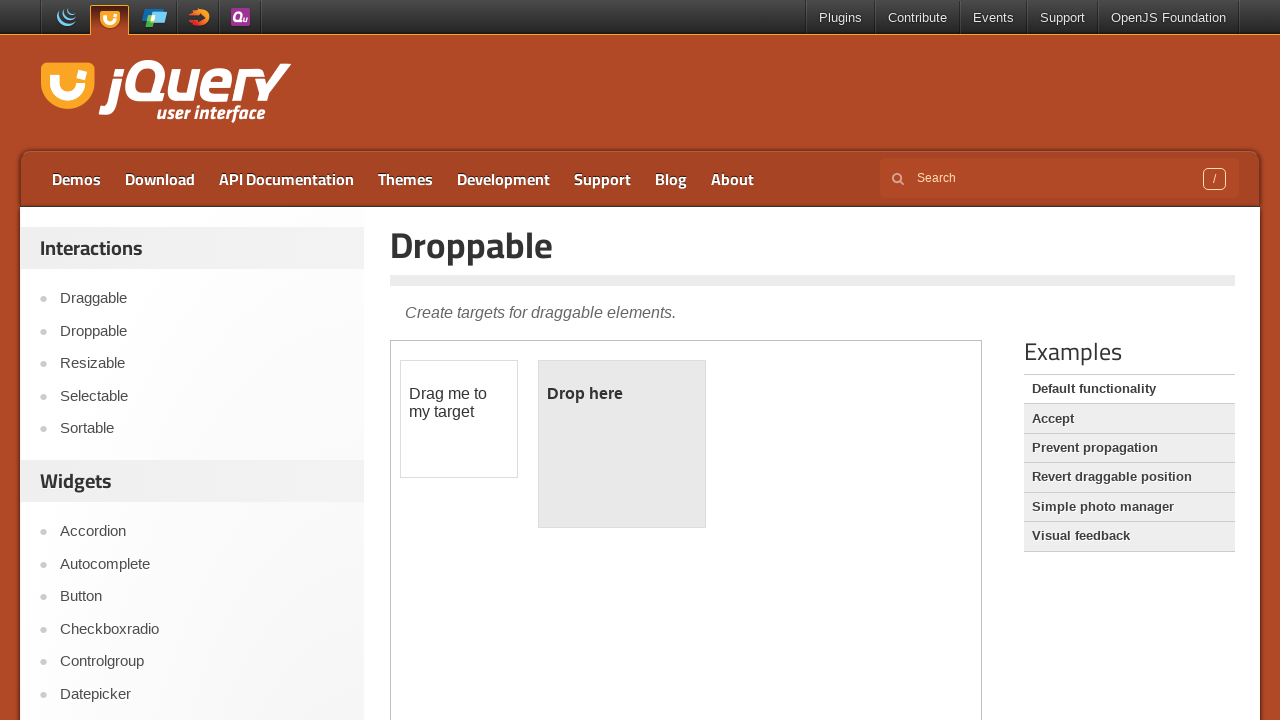

Waited for demo iframe to load
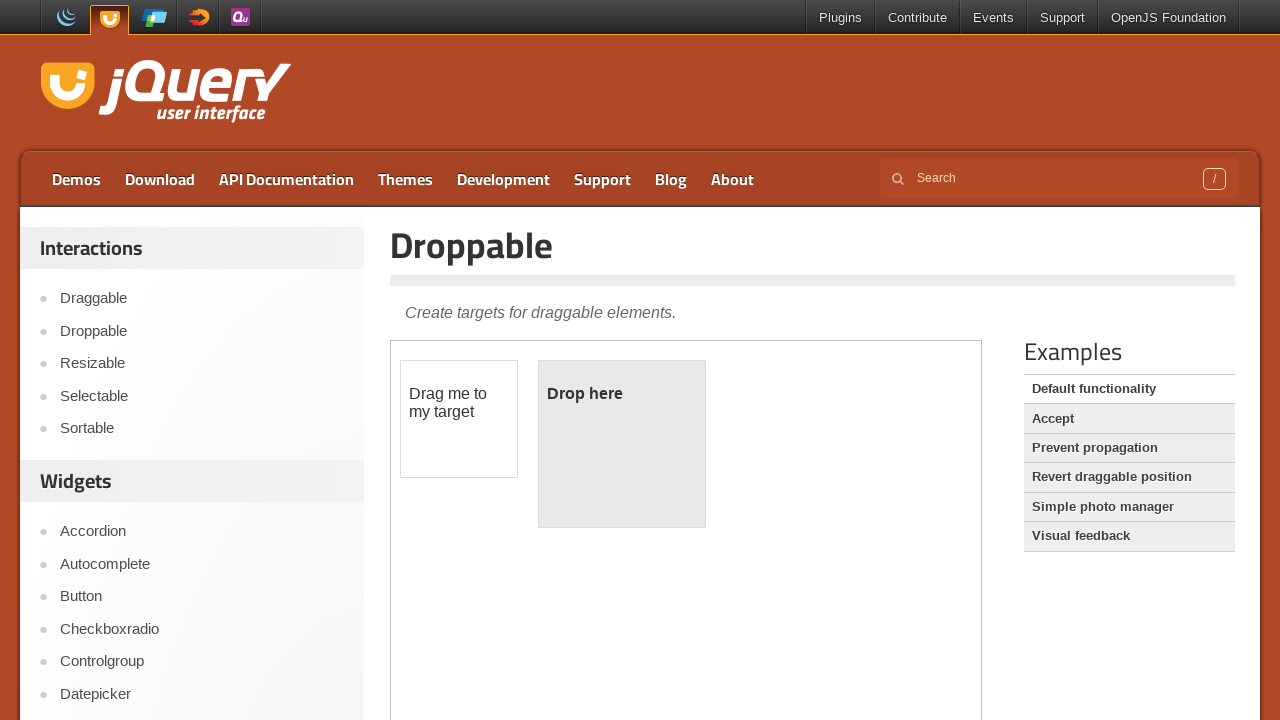

Located the demo iframe
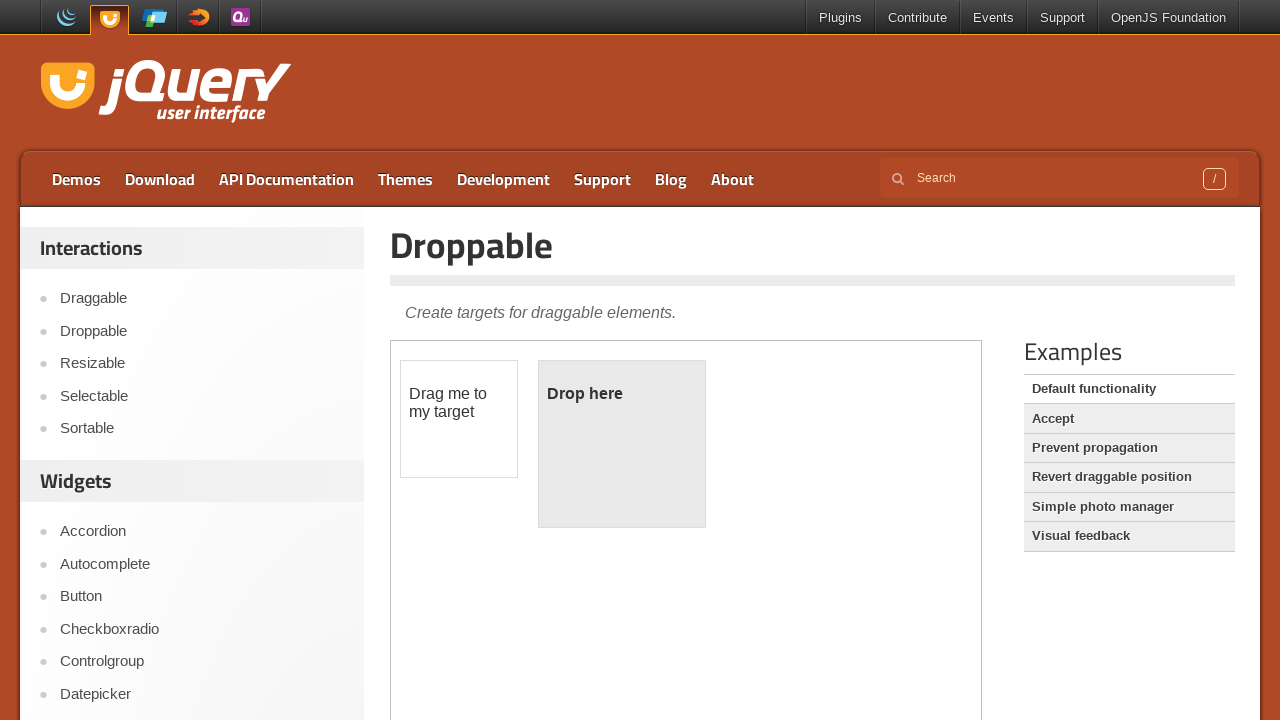

Located the draggable element
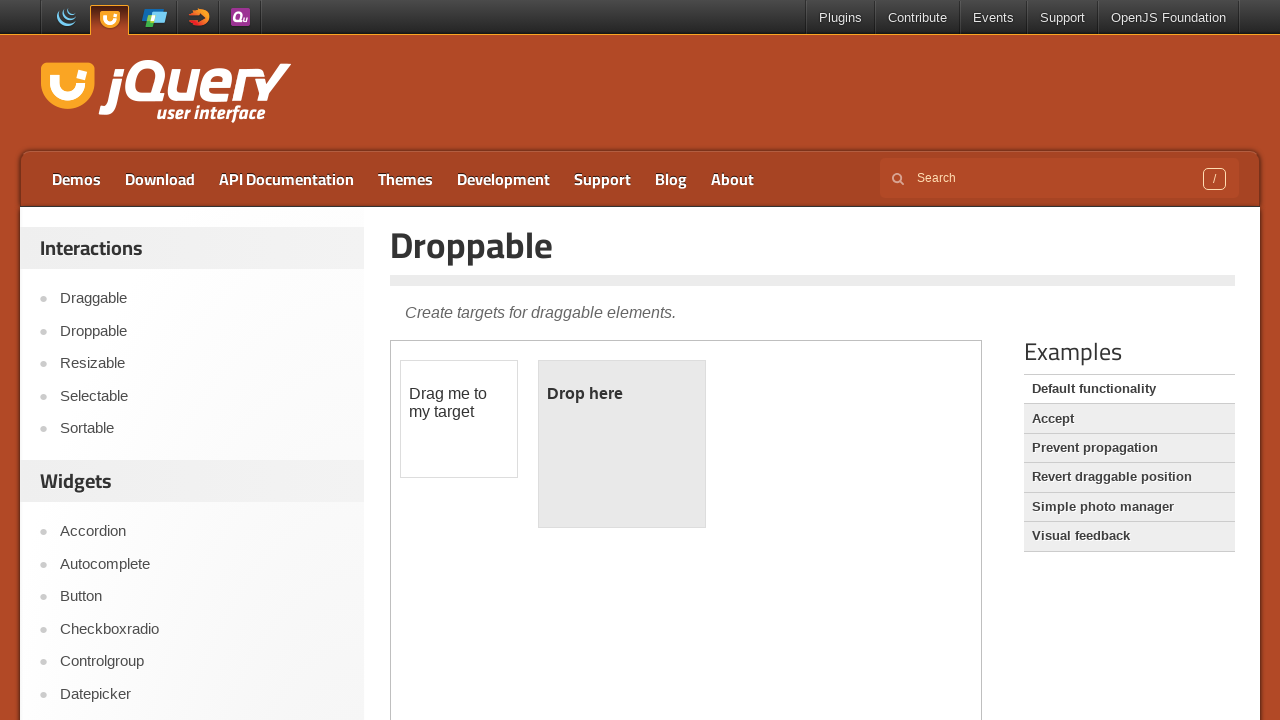

Located the droppable target element
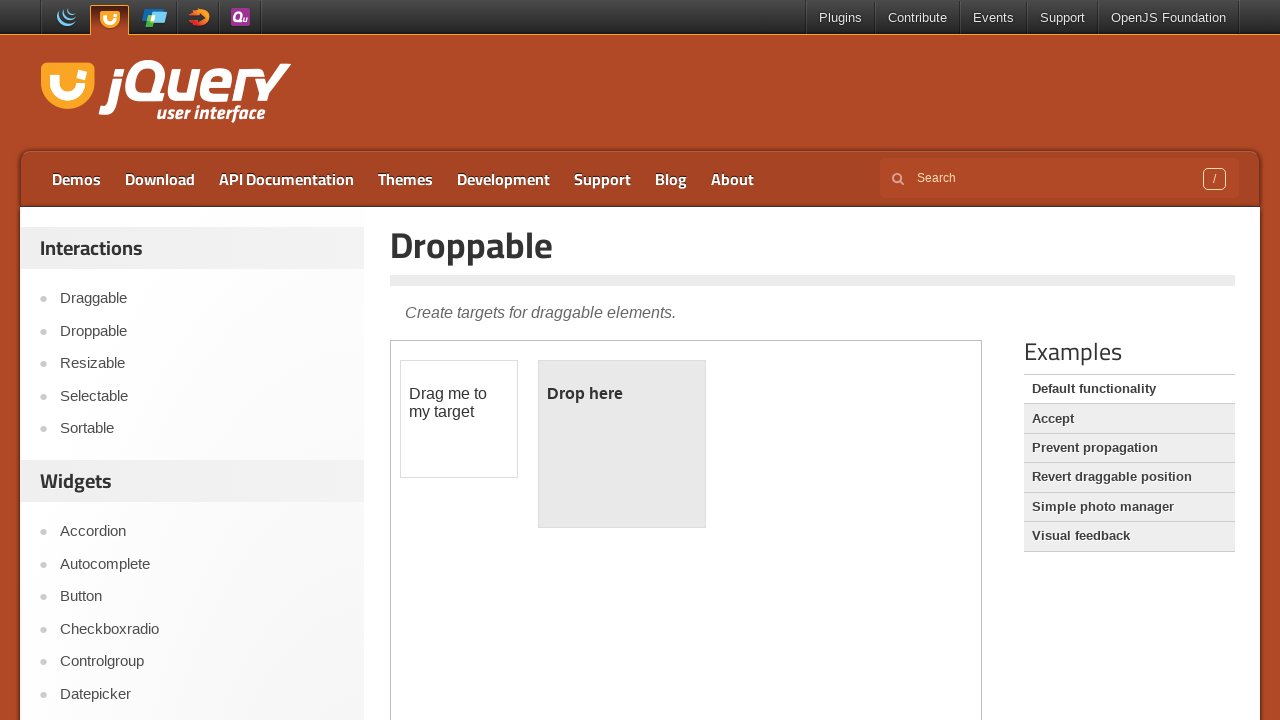

Dragged the draggable element to the drop target at (622, 444)
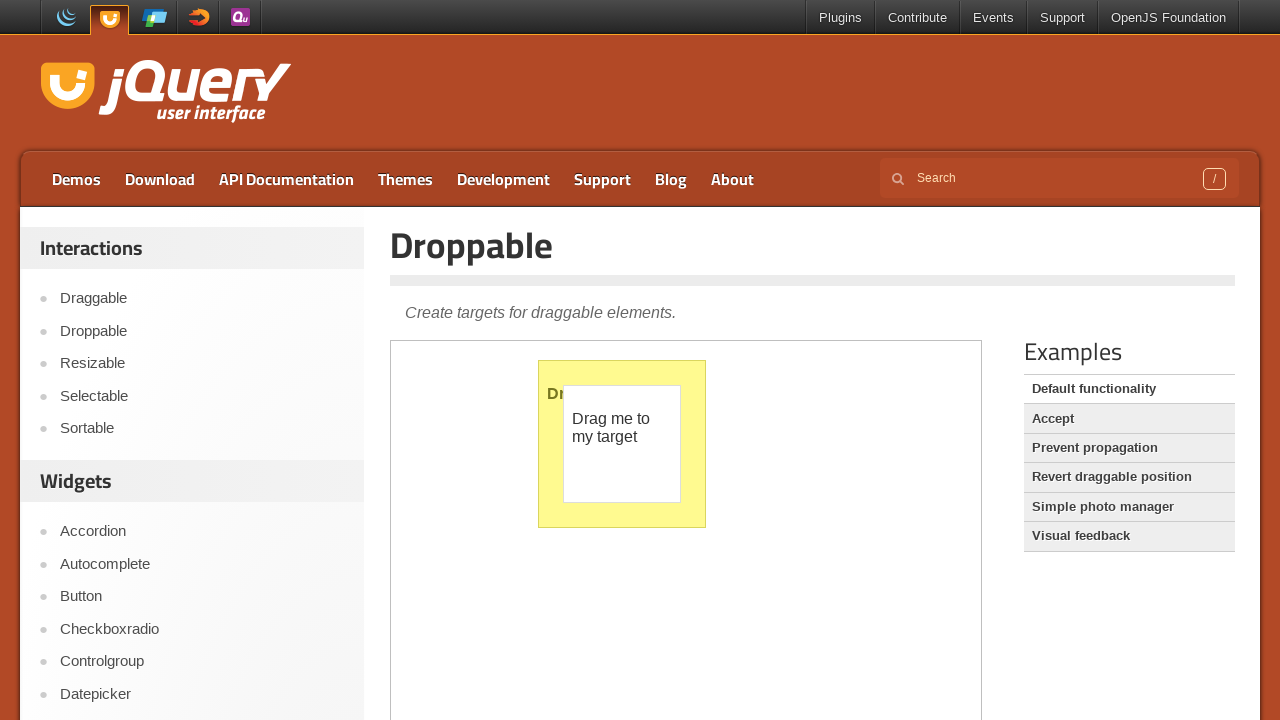

Verified drop was successful - 'Dropped!' text appeared
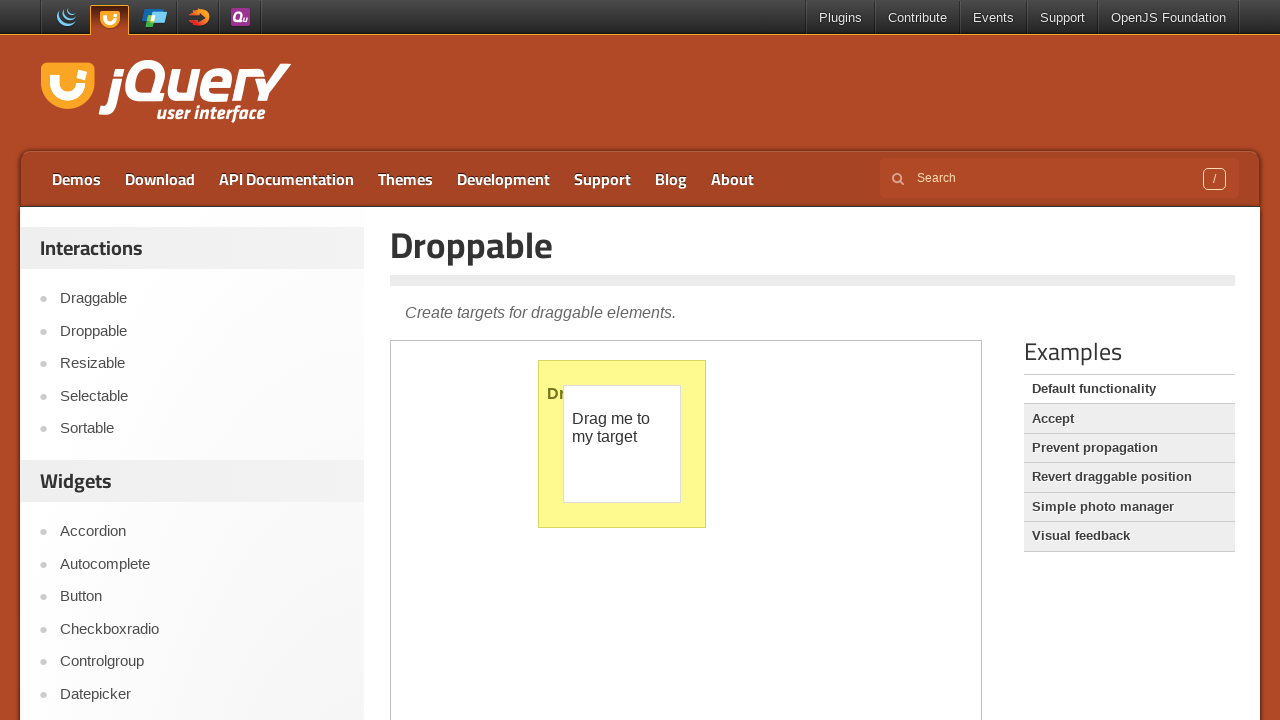

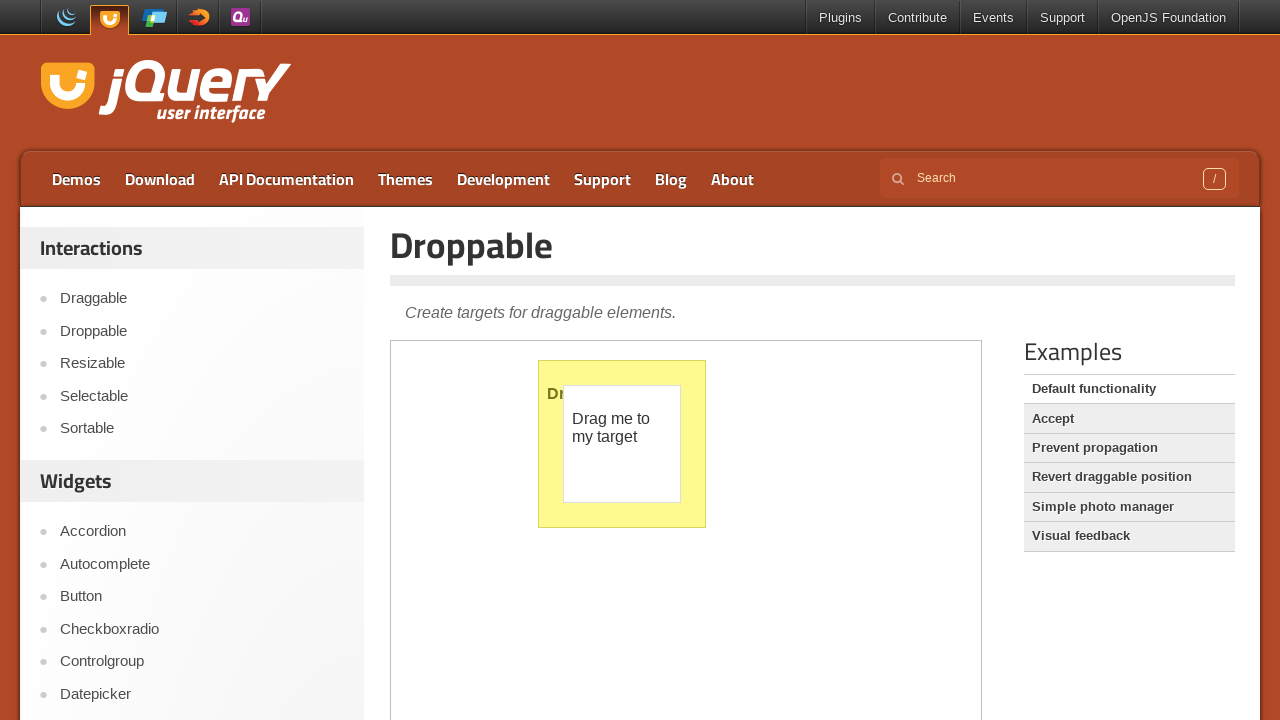